Tests a simple form submission by filling in personal information fields and submitting the form

Starting URL: https://v1.training-support.net/selenium/simple-form

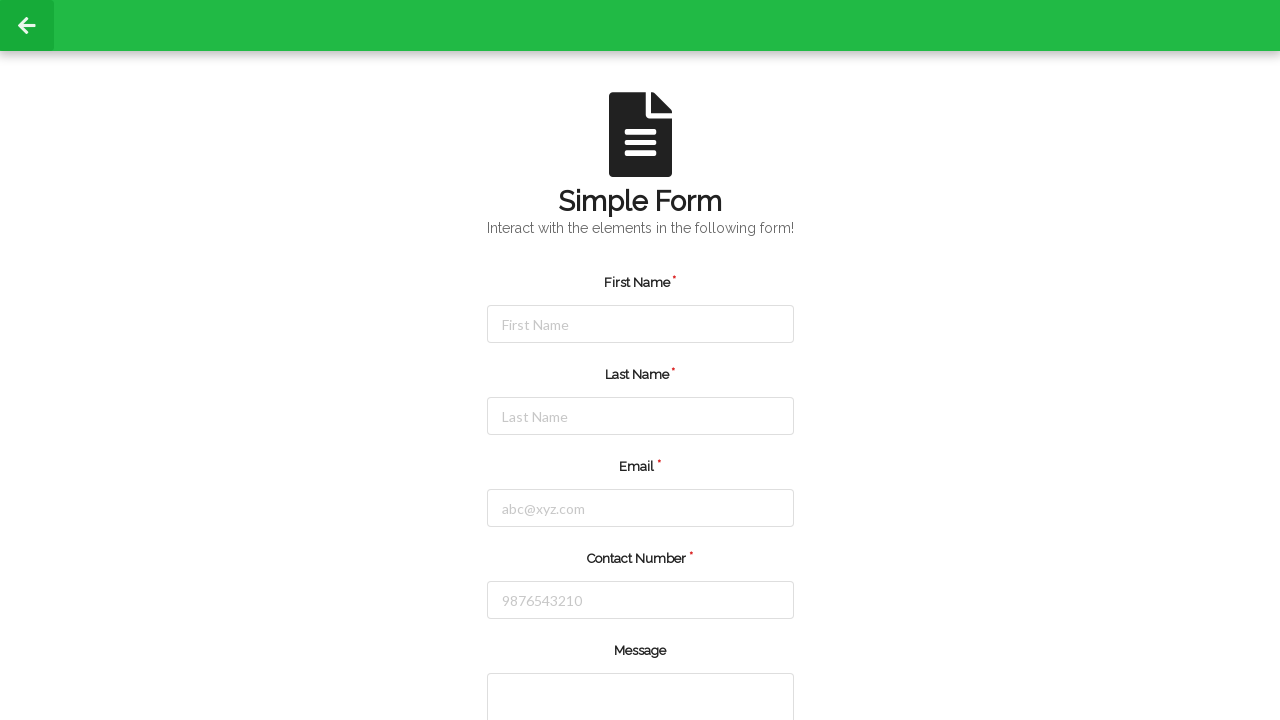

Filled first name field with 'Michael' on #firstName
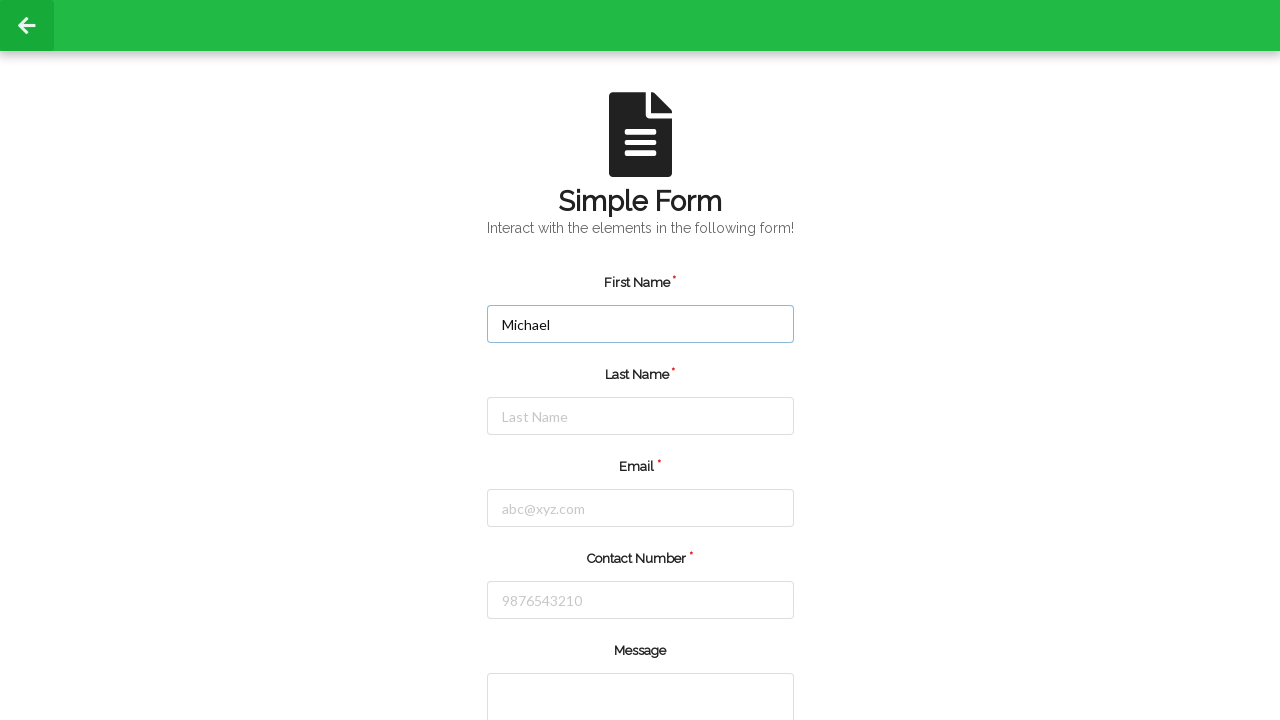

Filled last name field with 'Johnson' on #lastName
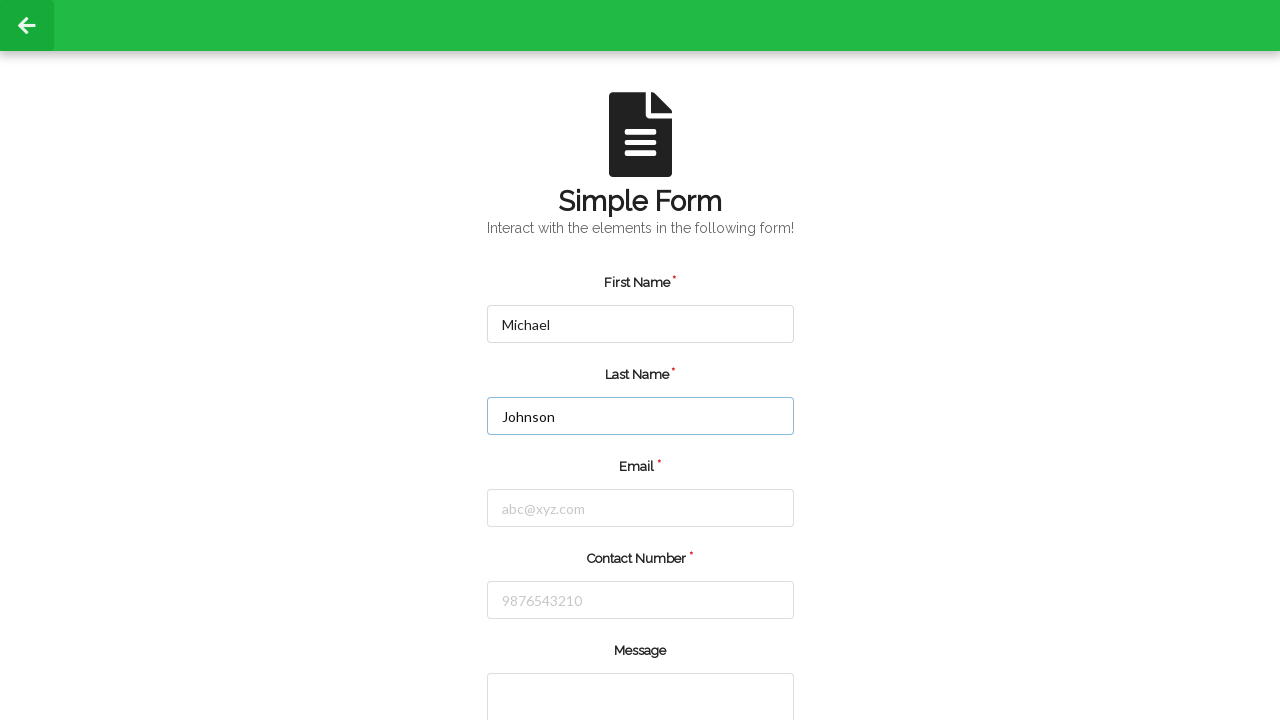

Filled email field with 'mjohnson@example.com' on #email
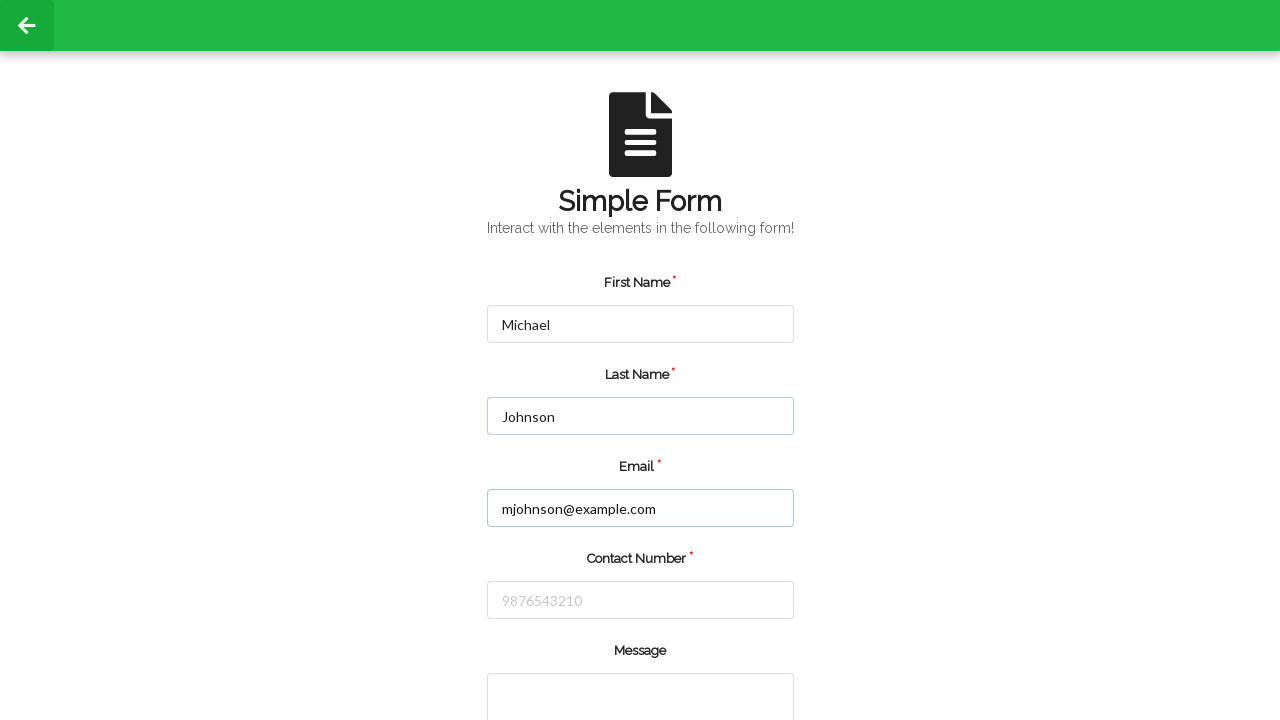

Filled phone number field with '5551234567' on #number
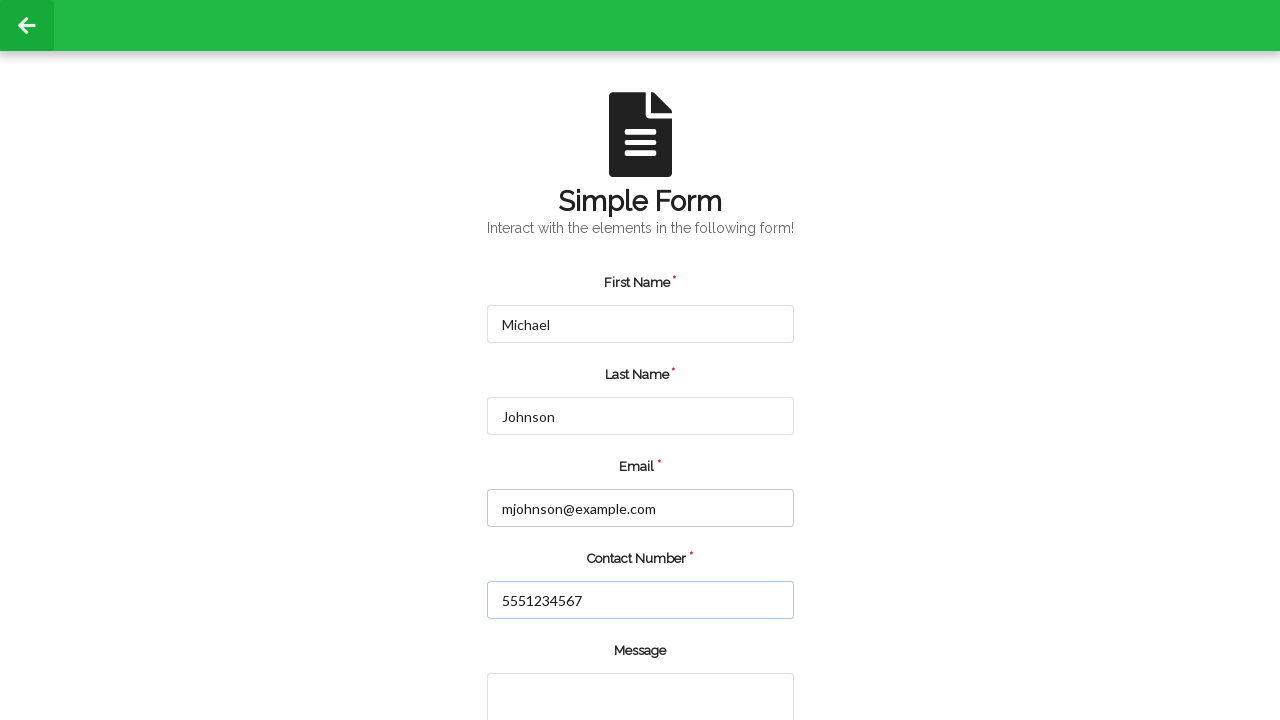

Filled message field with test message on [rows="2"]
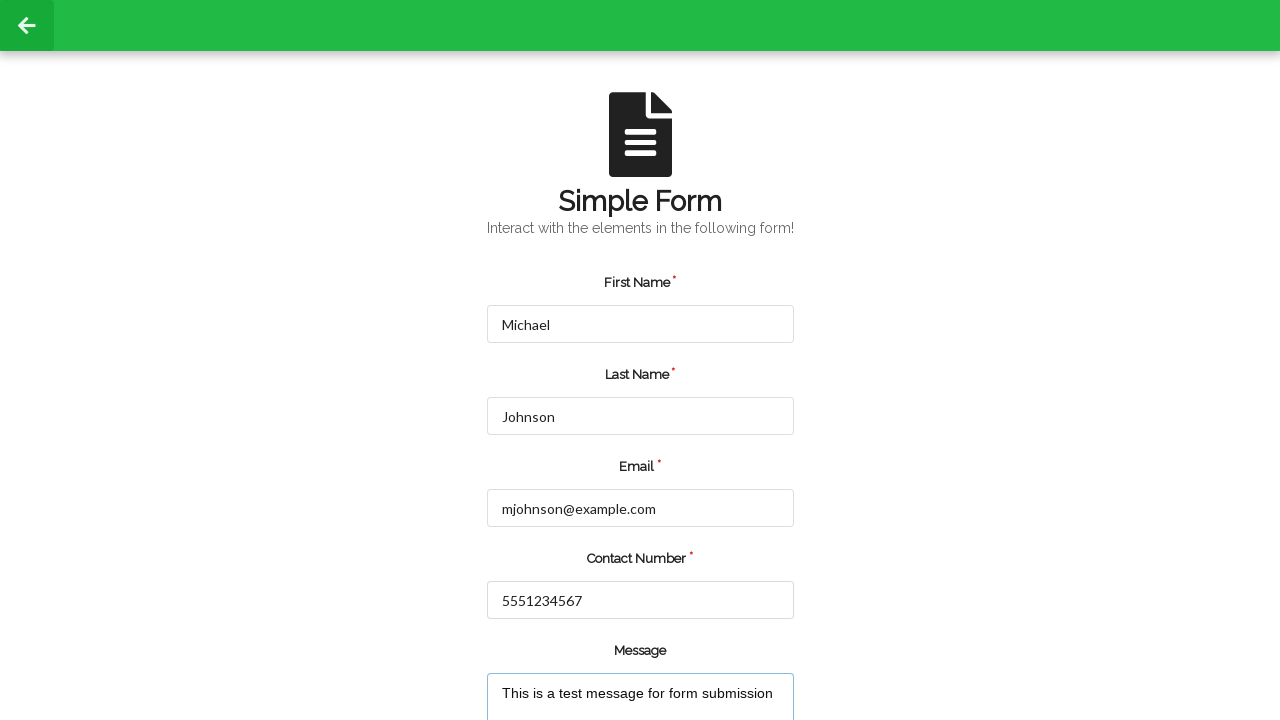

Clicked form submit button at (558, 660) on input[type='submit']
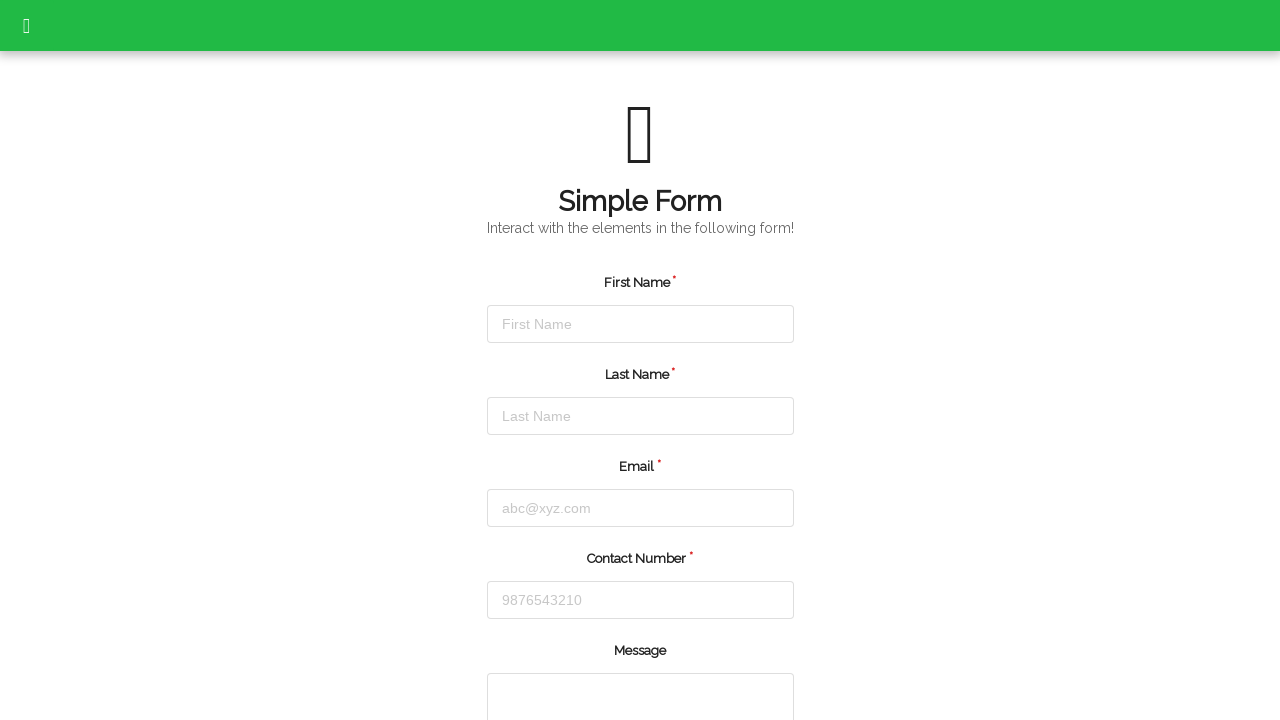

Alert dialog handler configured and accepted
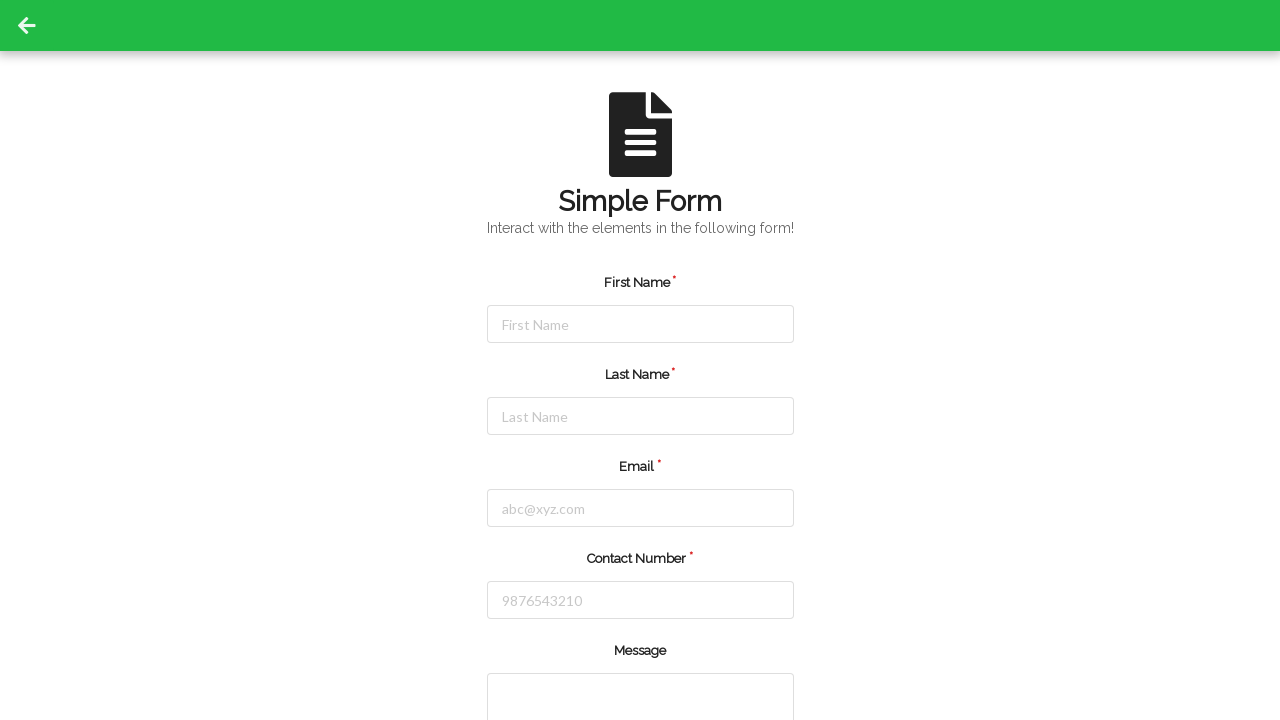

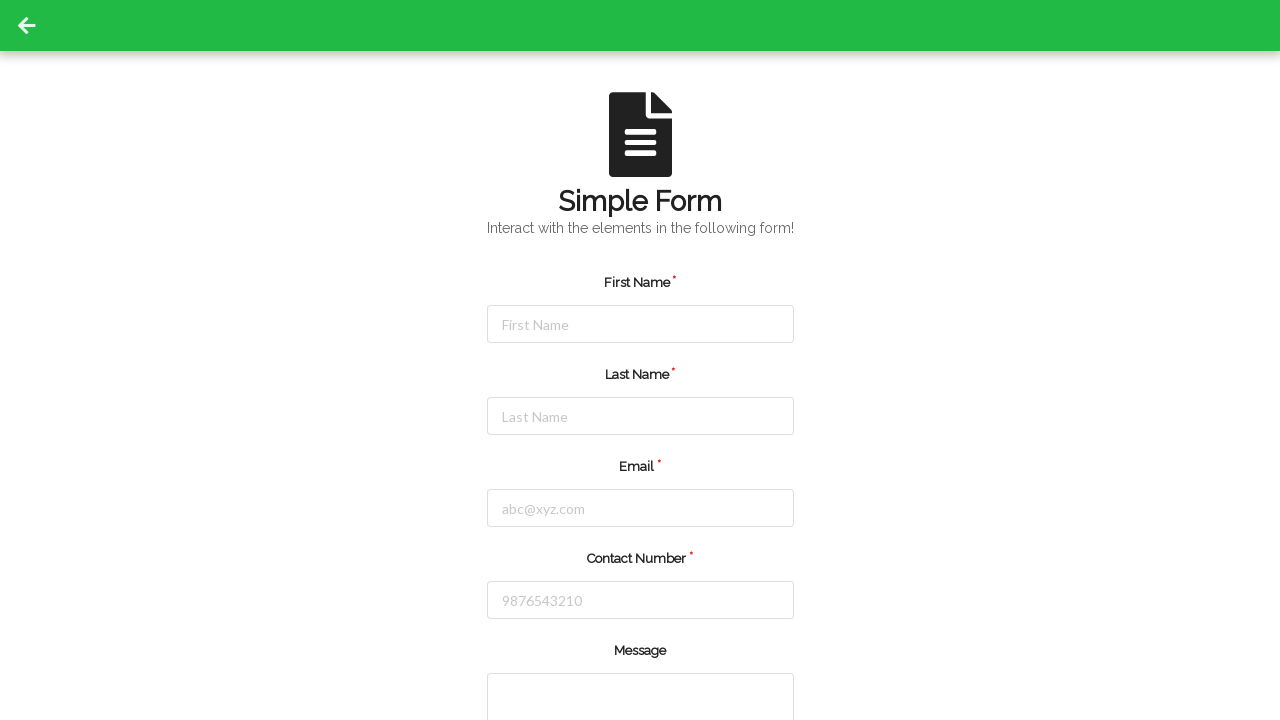